Tests an e-commerce Angular application by browsing products, selecting "Selenium" product, and adding it to the cart

Starting URL: https://rahulshettyacademy.com/angularAppdemo/

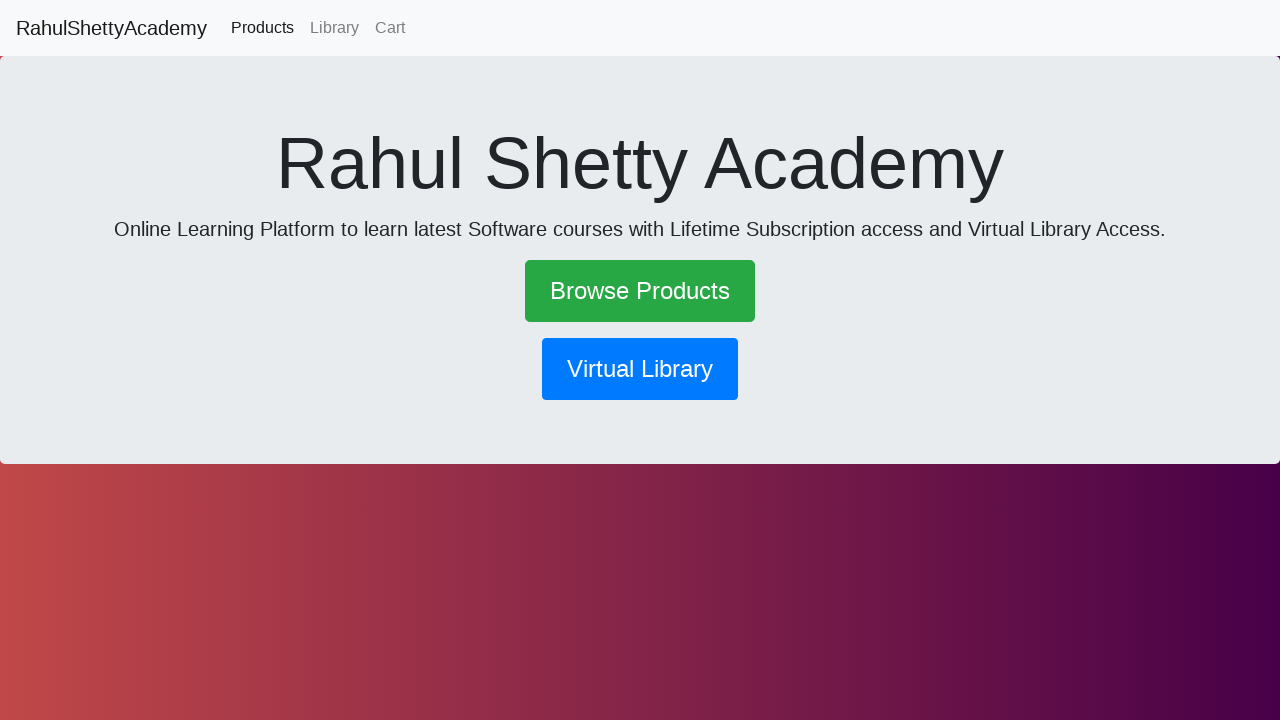

Clicked 'Browse Products' link at (640, 291) on a:text('Browse Products')
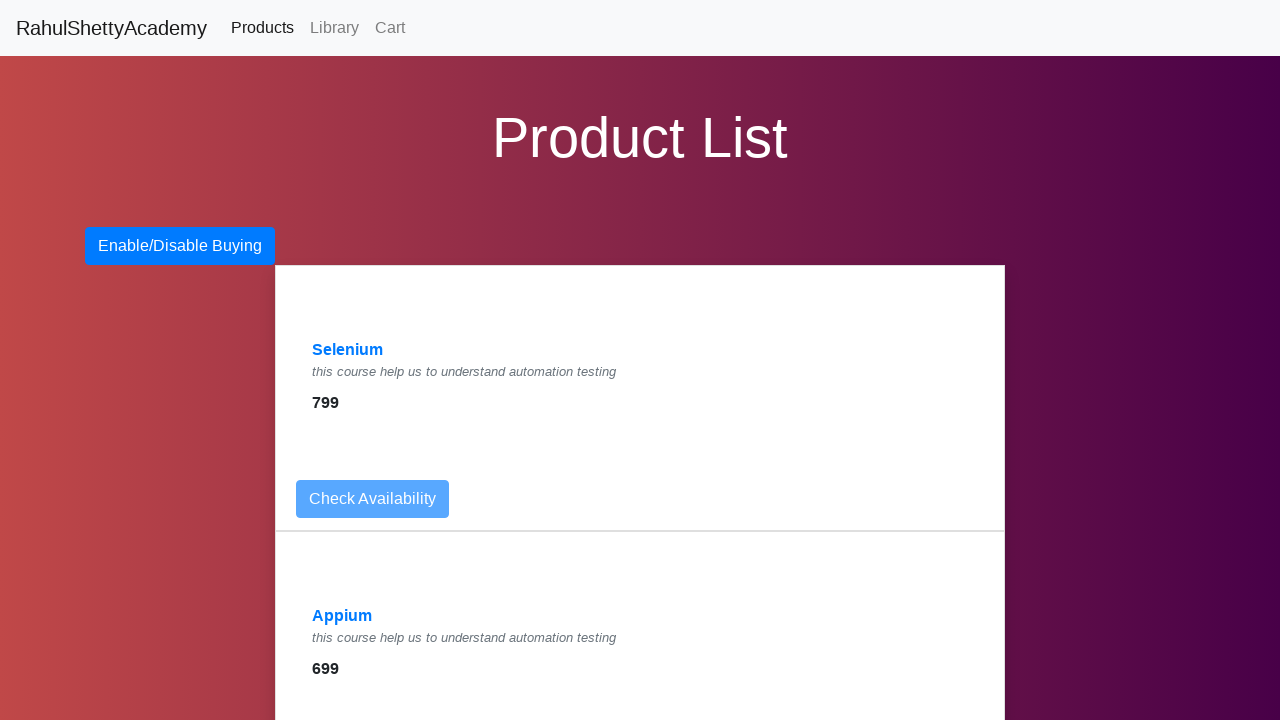

Clicked 'Selenium' product at (348, 350) on a:text('Selenium')
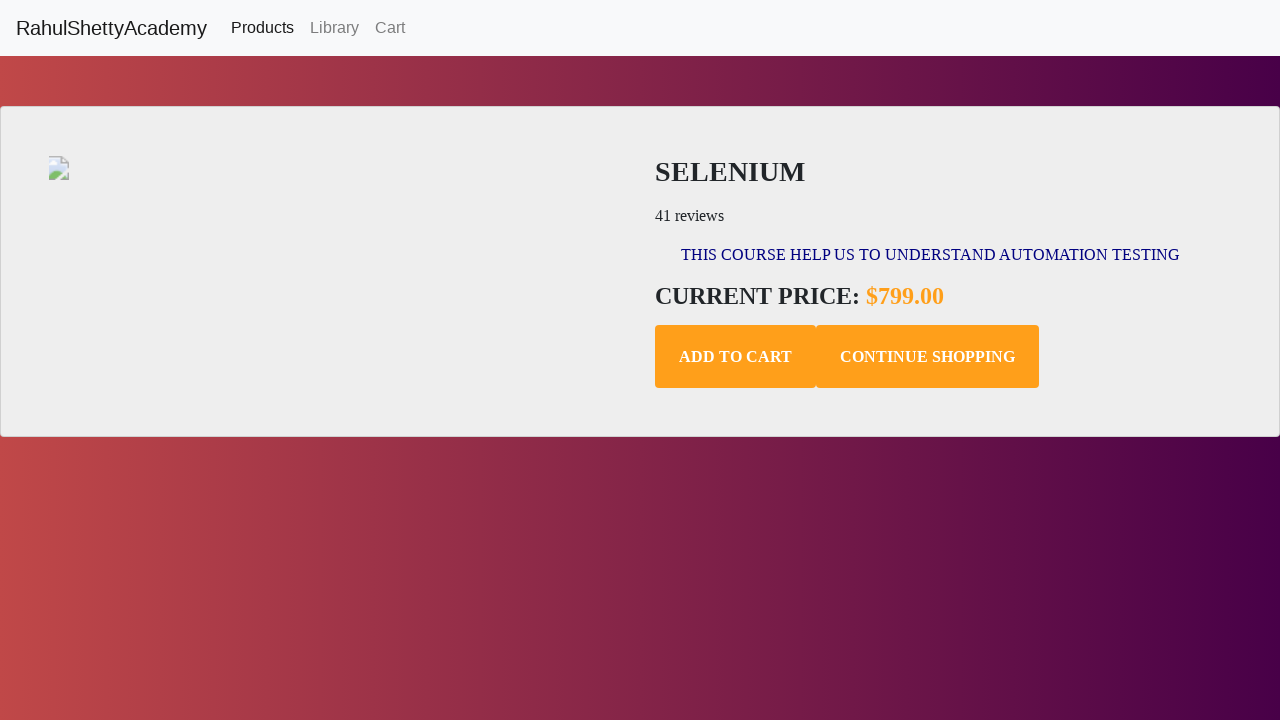

Clicked 'Add to Cart' button at (736, 357) on .add-to-cart
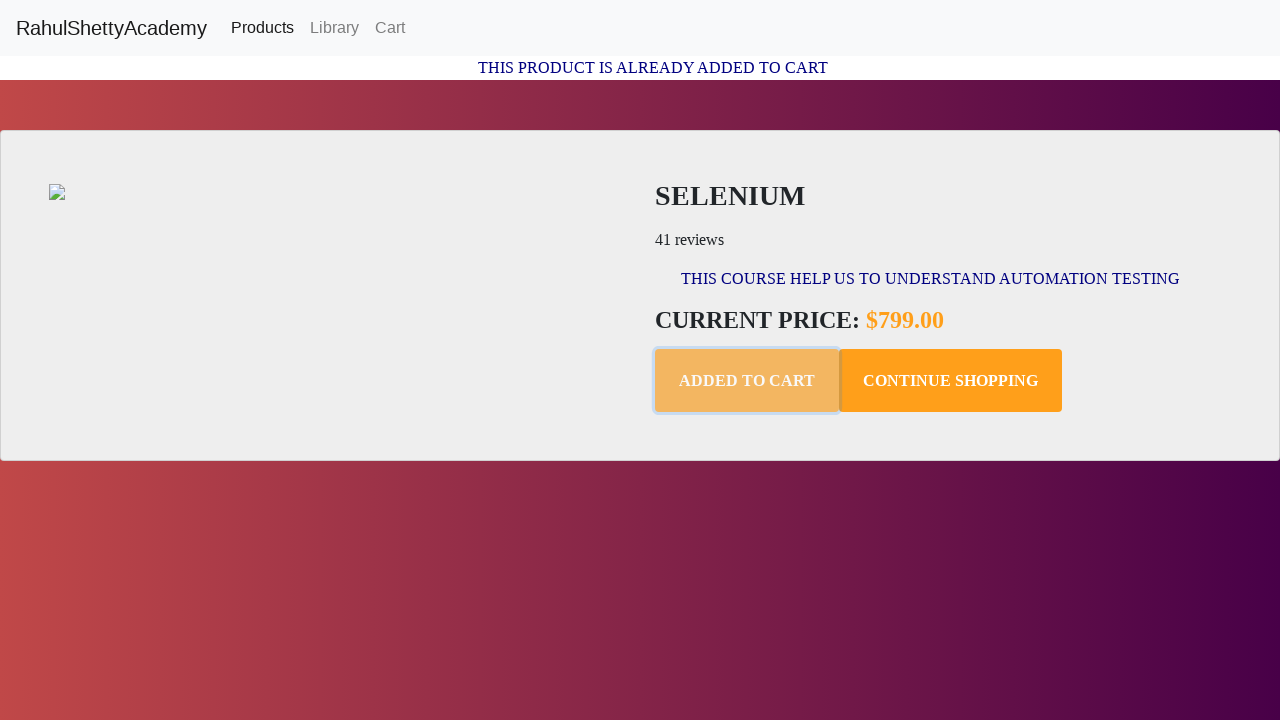

Cart confirmation element appeared
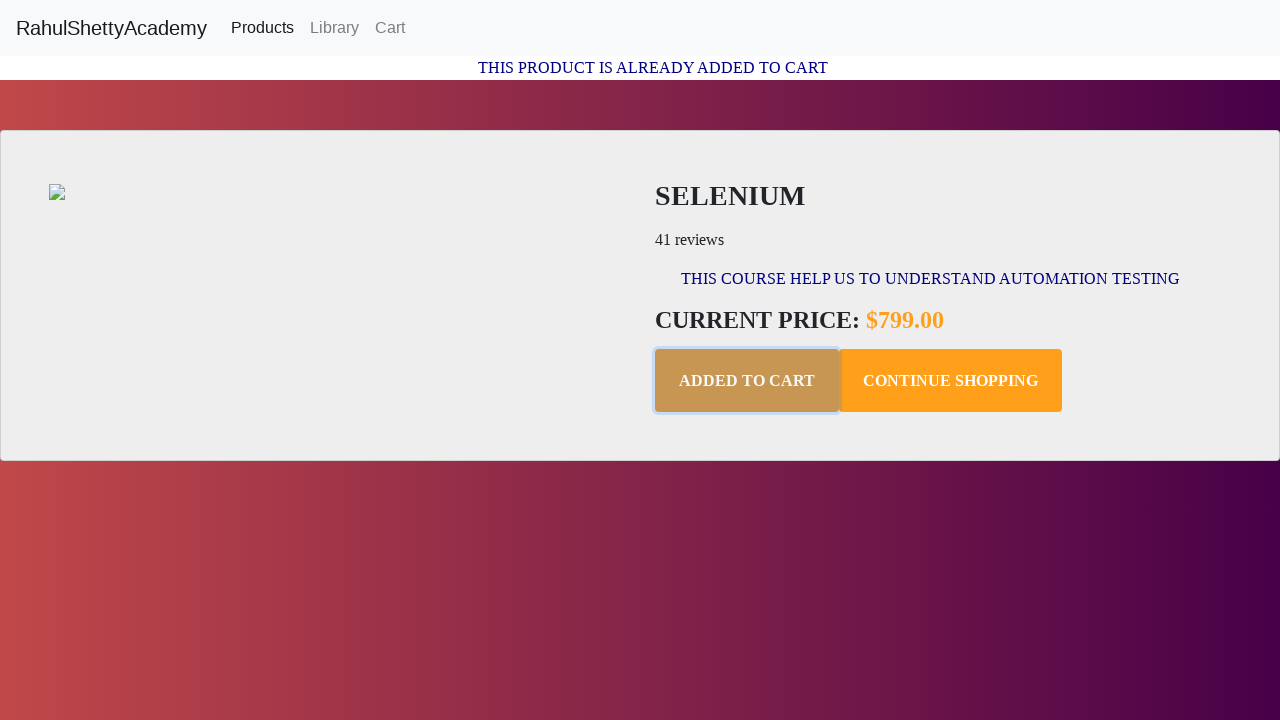

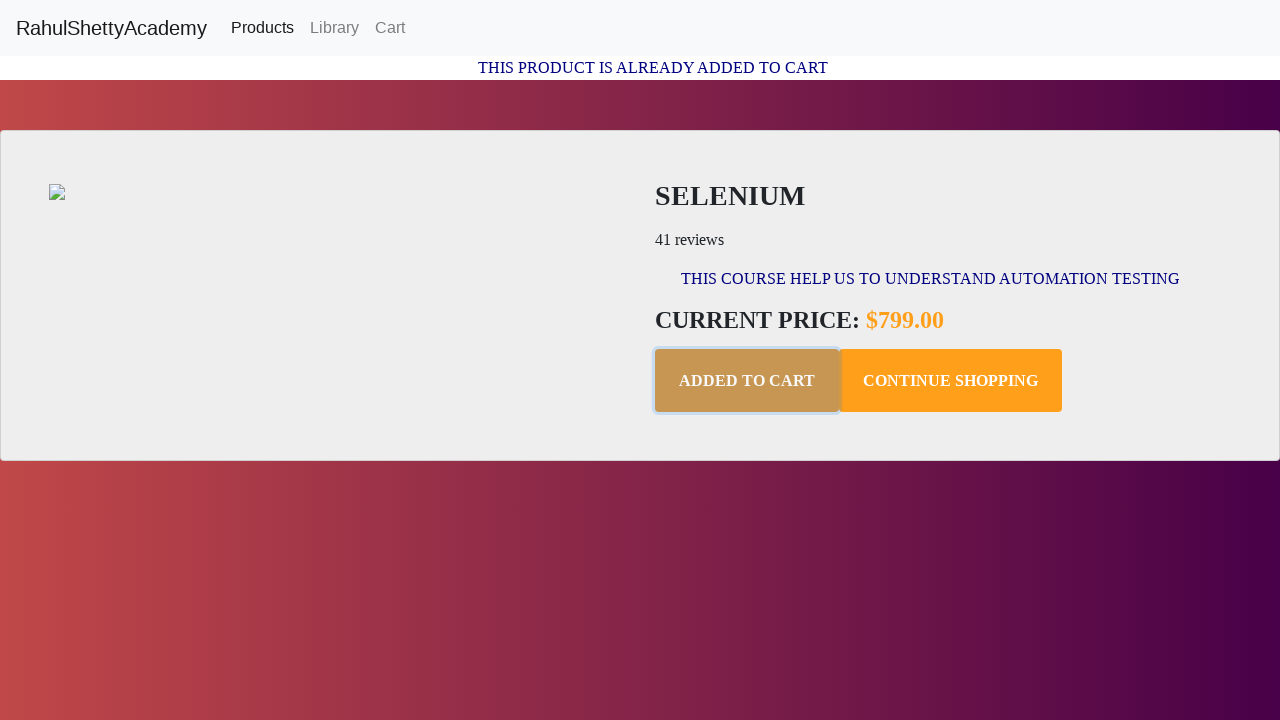